Tests various UI interactions on a practice automation page including hiding/showing elements, handling JavaScript confirm dialogs, mouse hover actions, and interacting with elements inside an iframe.

Starting URL: https://rahulshettyacademy.com/AutomationPractice/

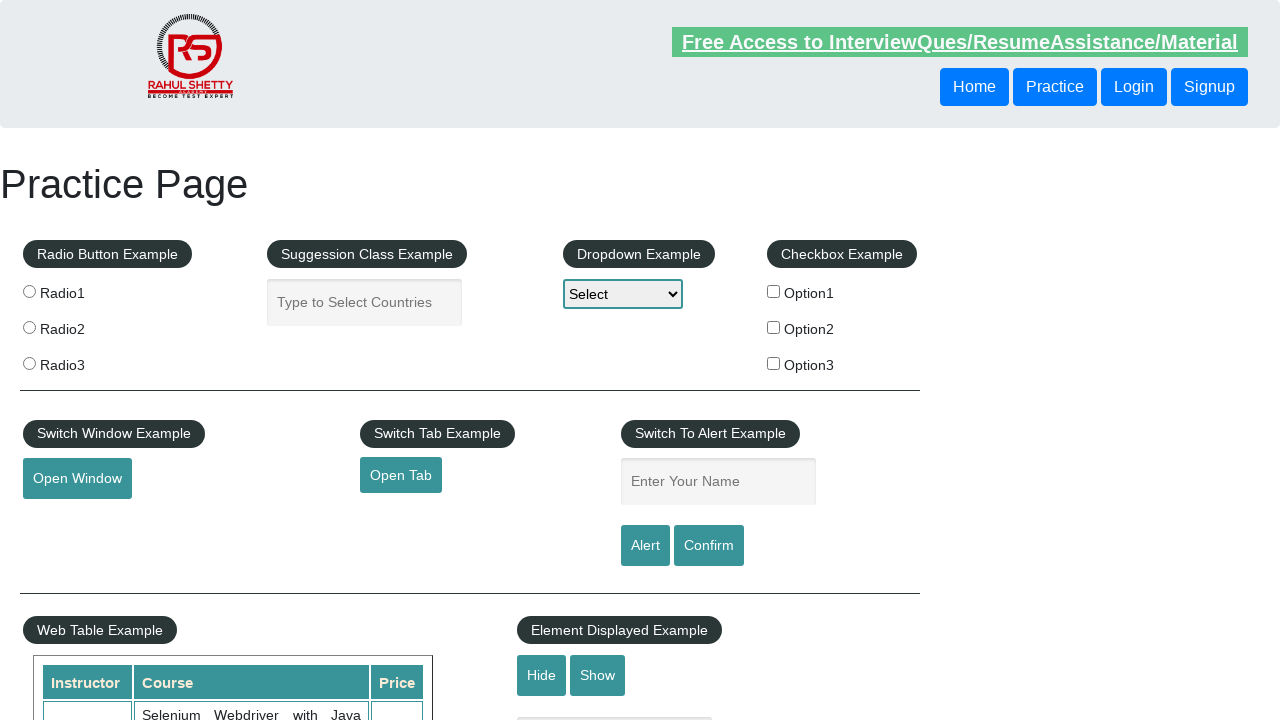

Verified text box is initially visible
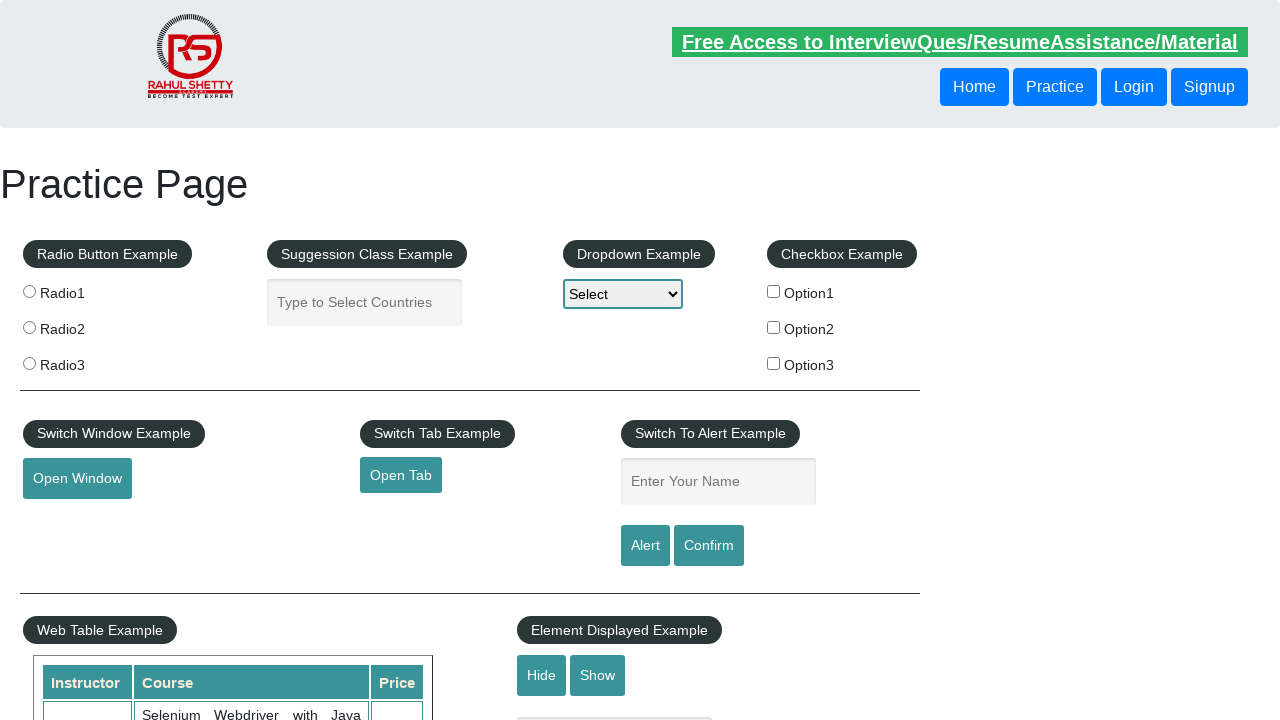

Clicked hide button to hide the textbox at (542, 675) on #hide-textbox
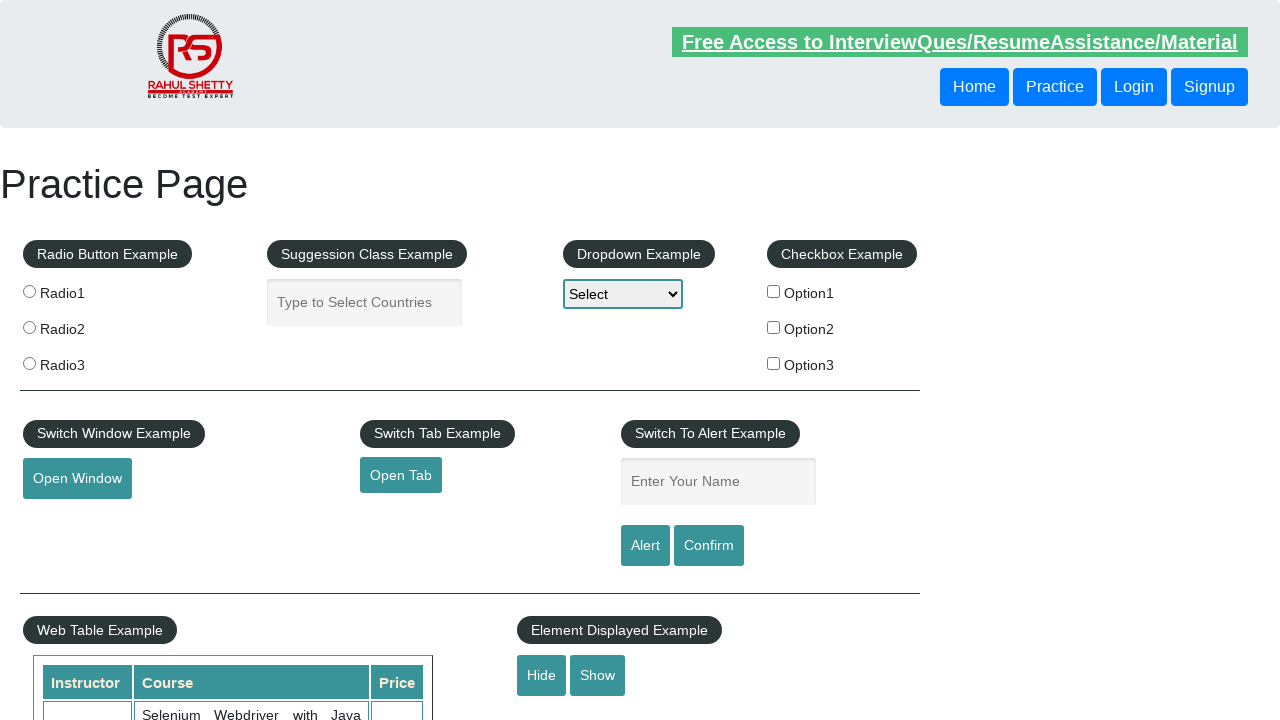

Verified text box is now hidden
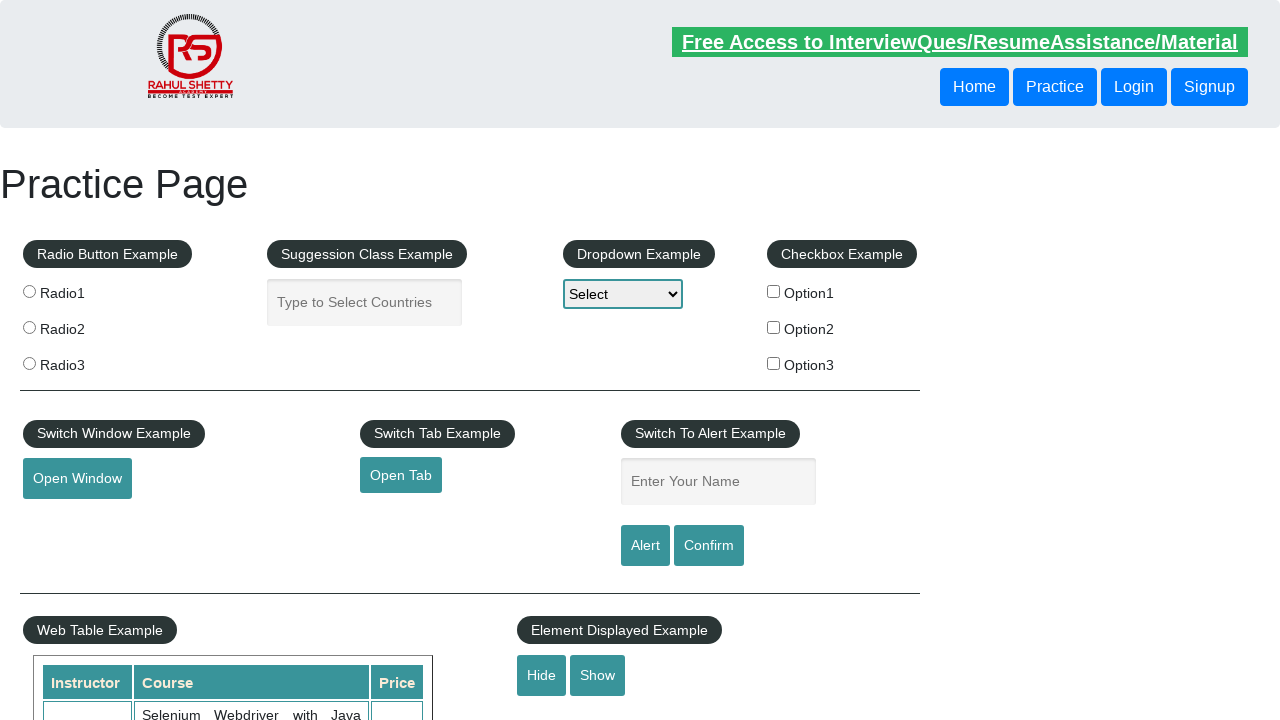

Set up dialog handler to accept confirm dialogs
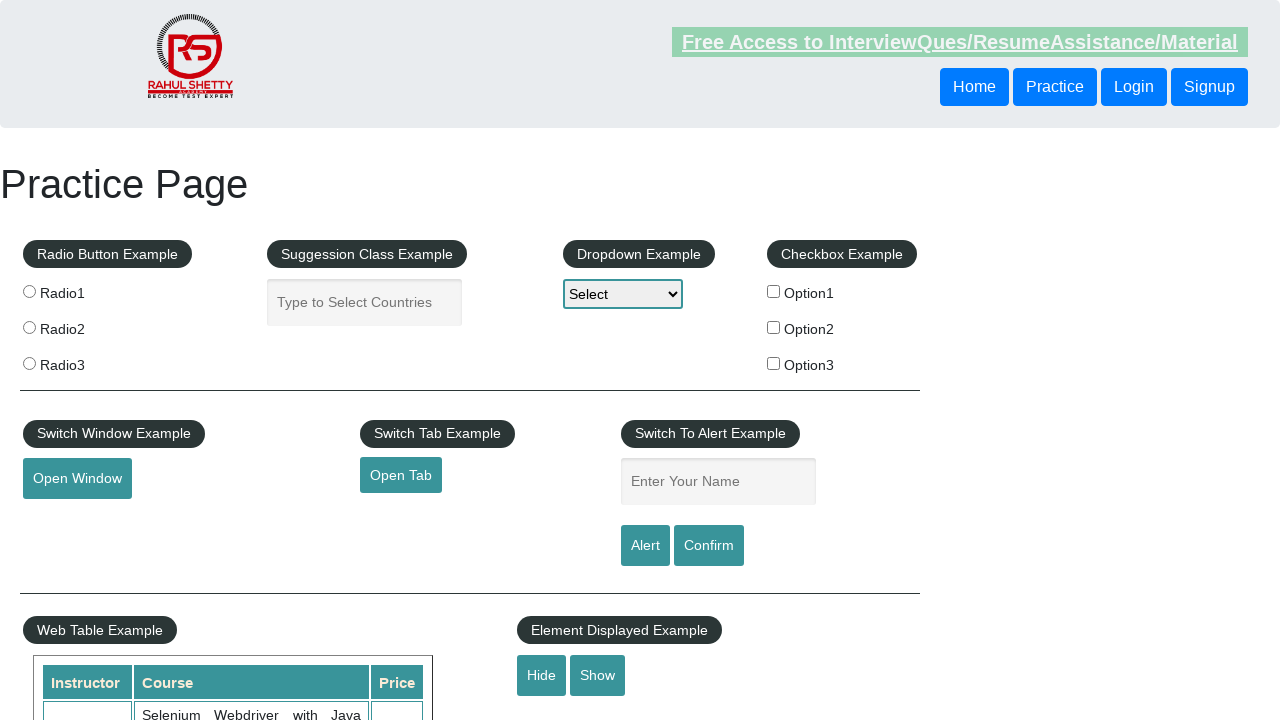

Clicked confirm button which triggered a JavaScript dialog at (709, 546) on #confirmbtn
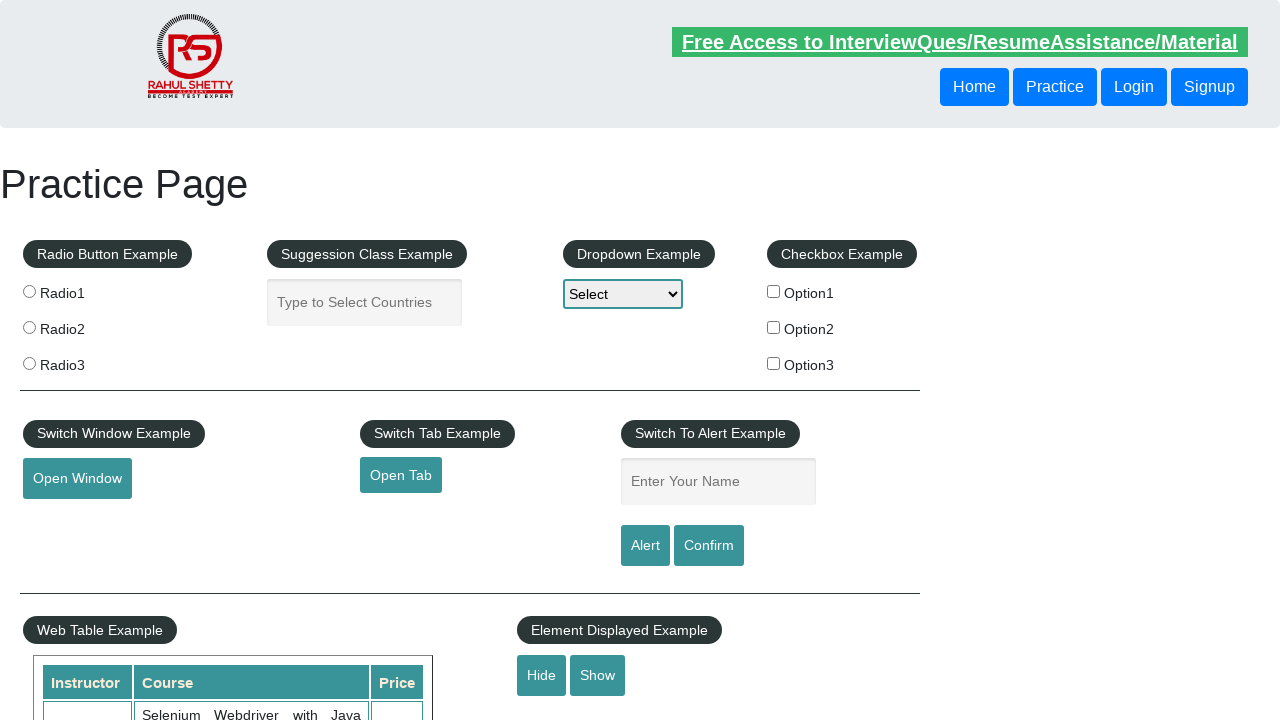

Hovered over the mouse hover element at (83, 361) on #mousehover
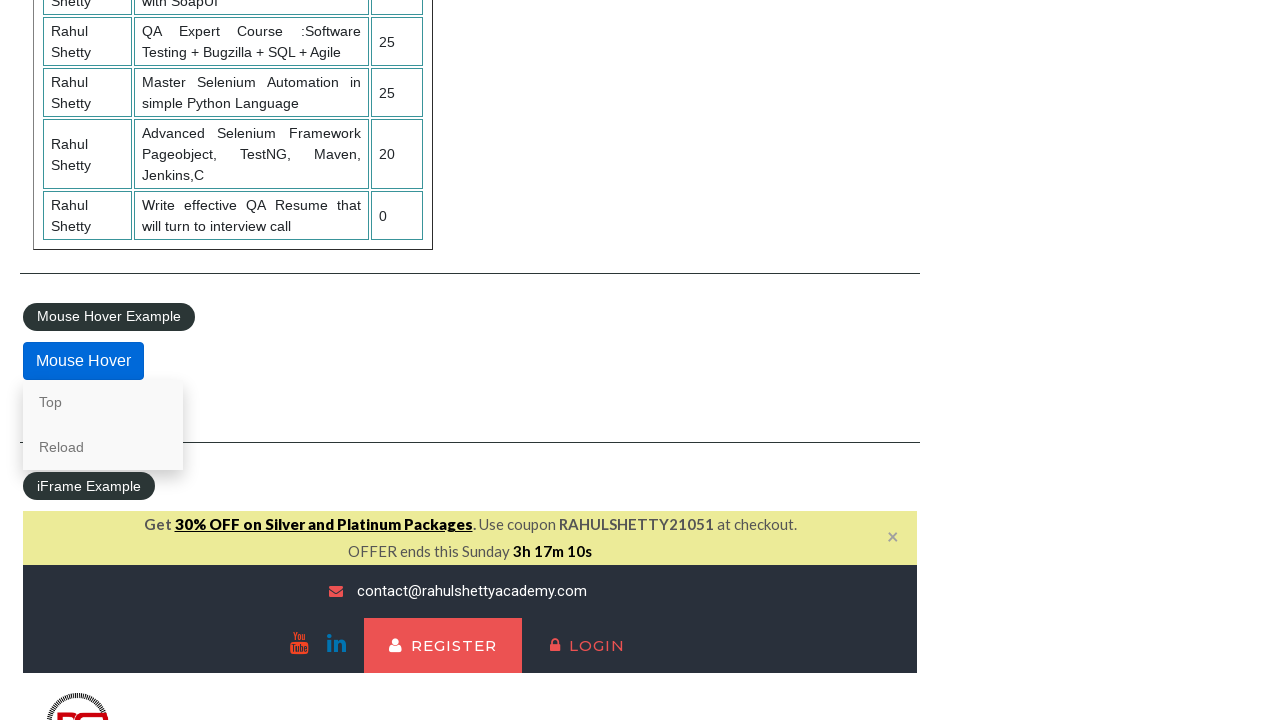

Clicked lifetime access link inside iframe at (307, 360) on #courses-iframe >> internal:control=enter-frame >> li a[href*='lifetime-access']
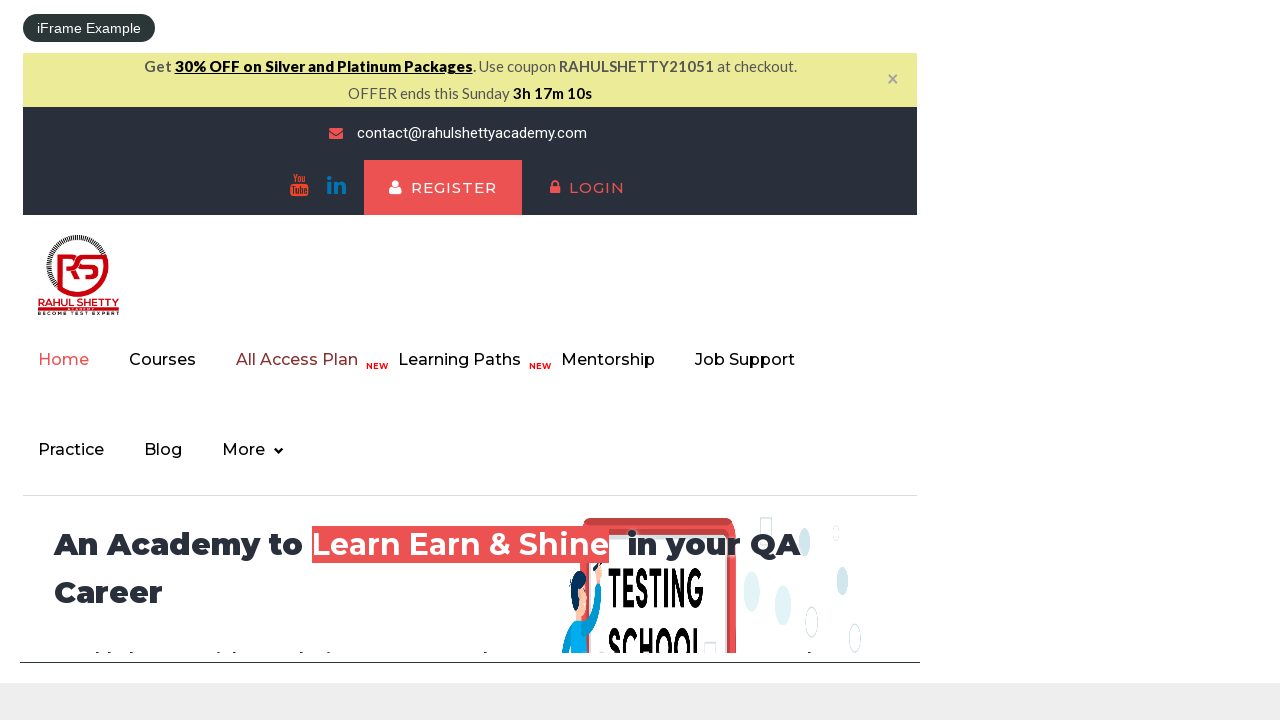

Verified content loaded in iframe - h2 element appeared
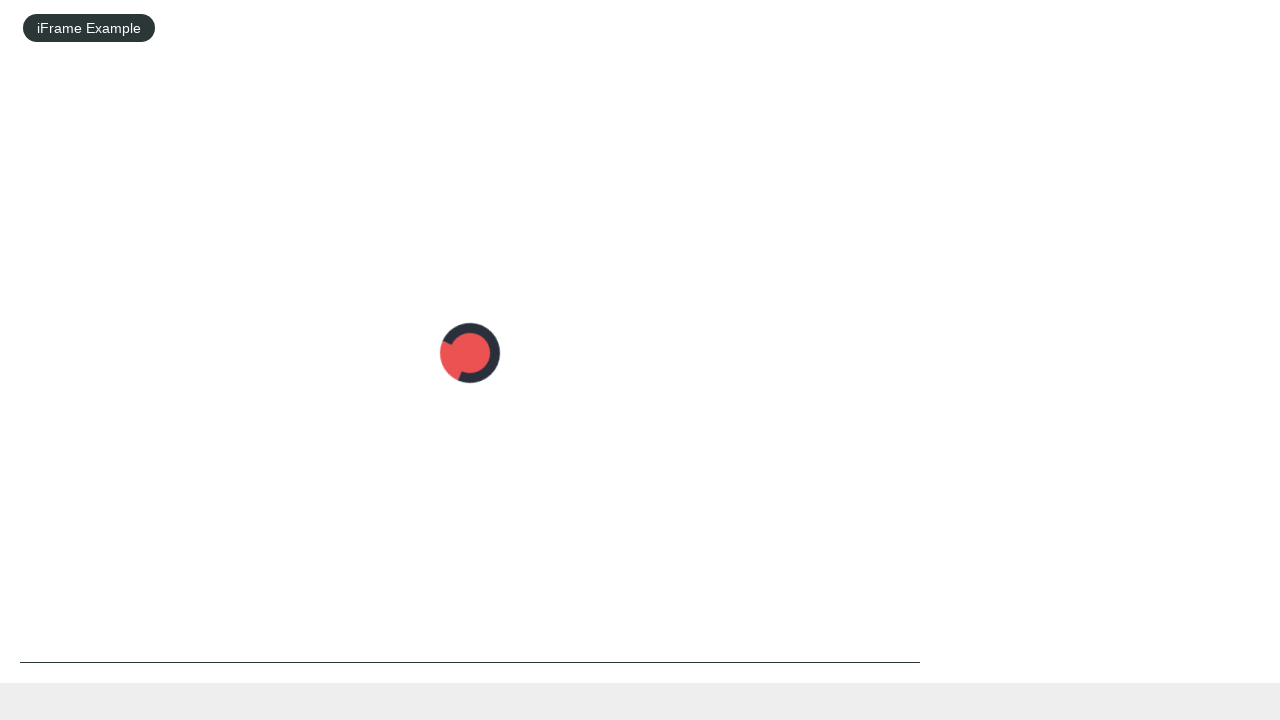

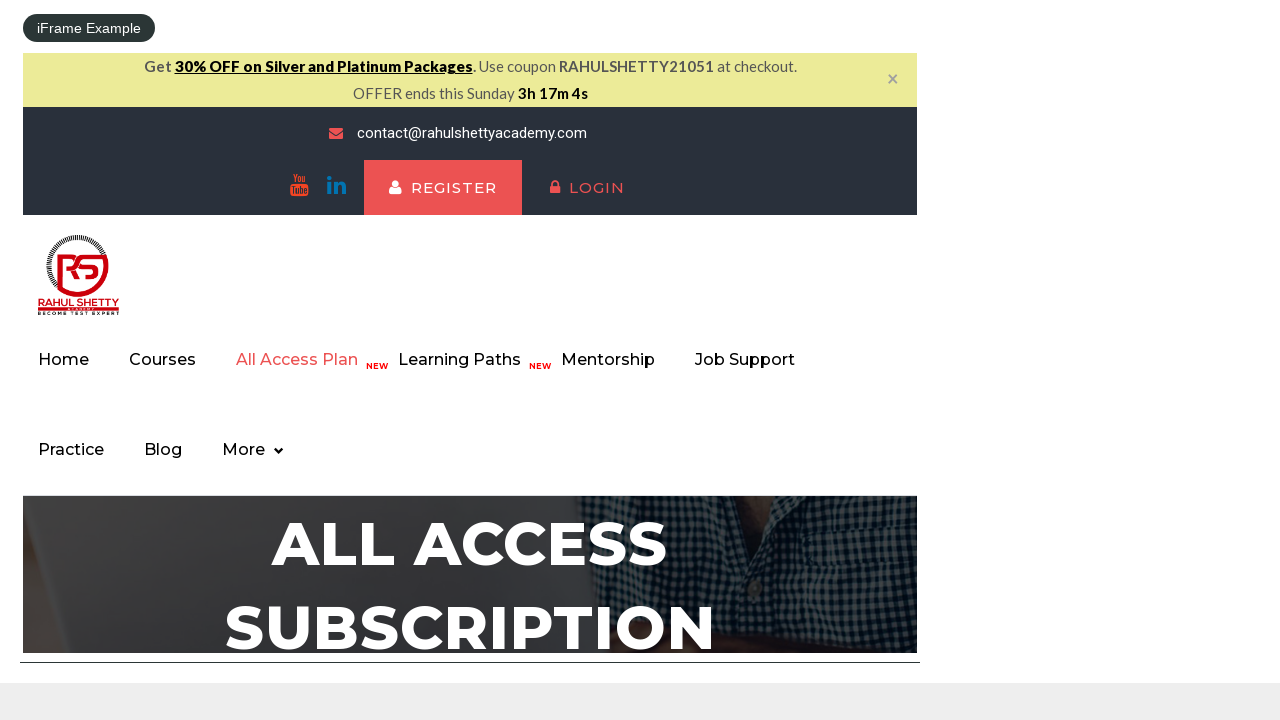